Tests scrolling functionality and table data validation by scrolling to a fixed header table, summing values in the last column, and verifying the total matches the displayed sum

Starting URL: https://rahulshettyacademy.com/AutomationPractice/

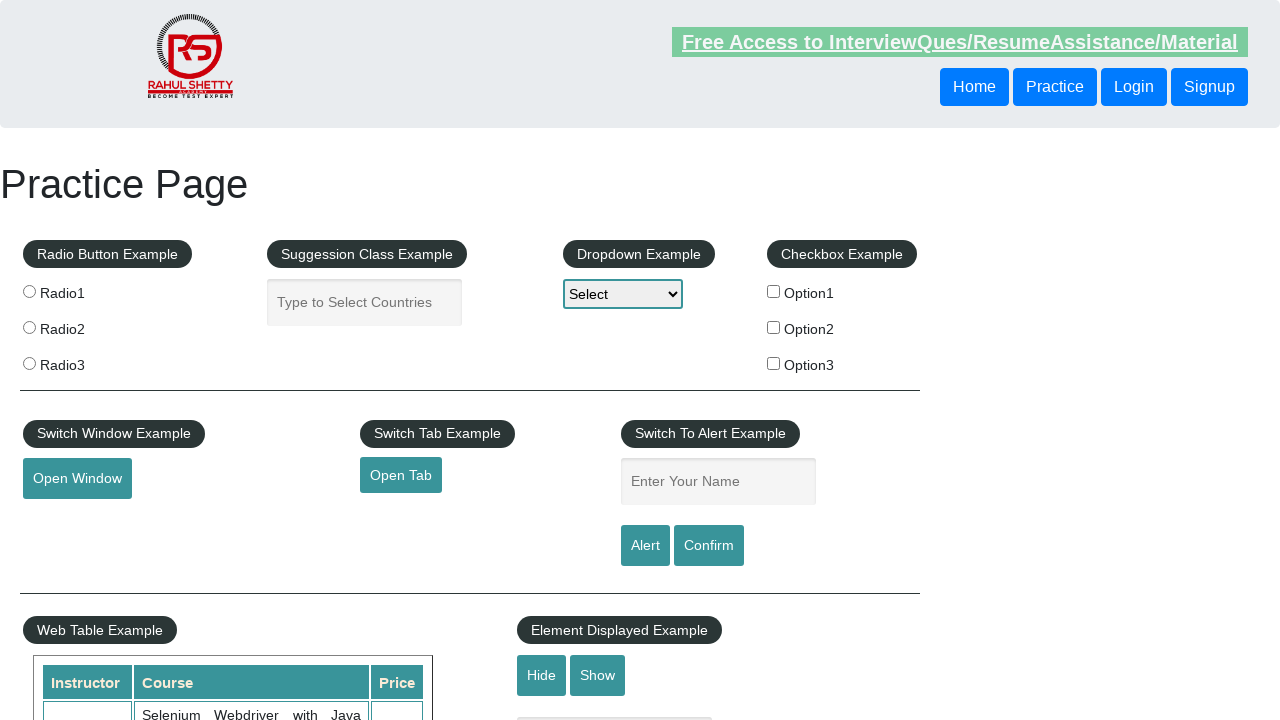

Scrolled down main window by 400 pixels
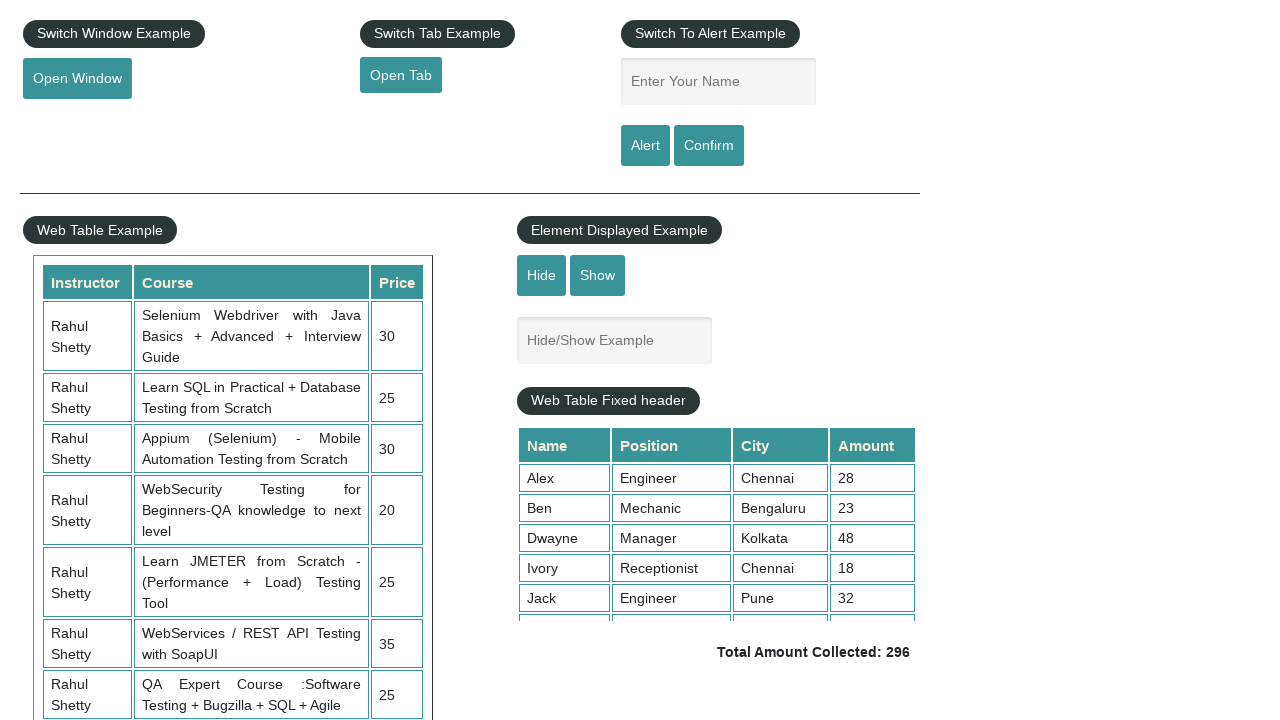

Waited 3 seconds for scroll animation to complete
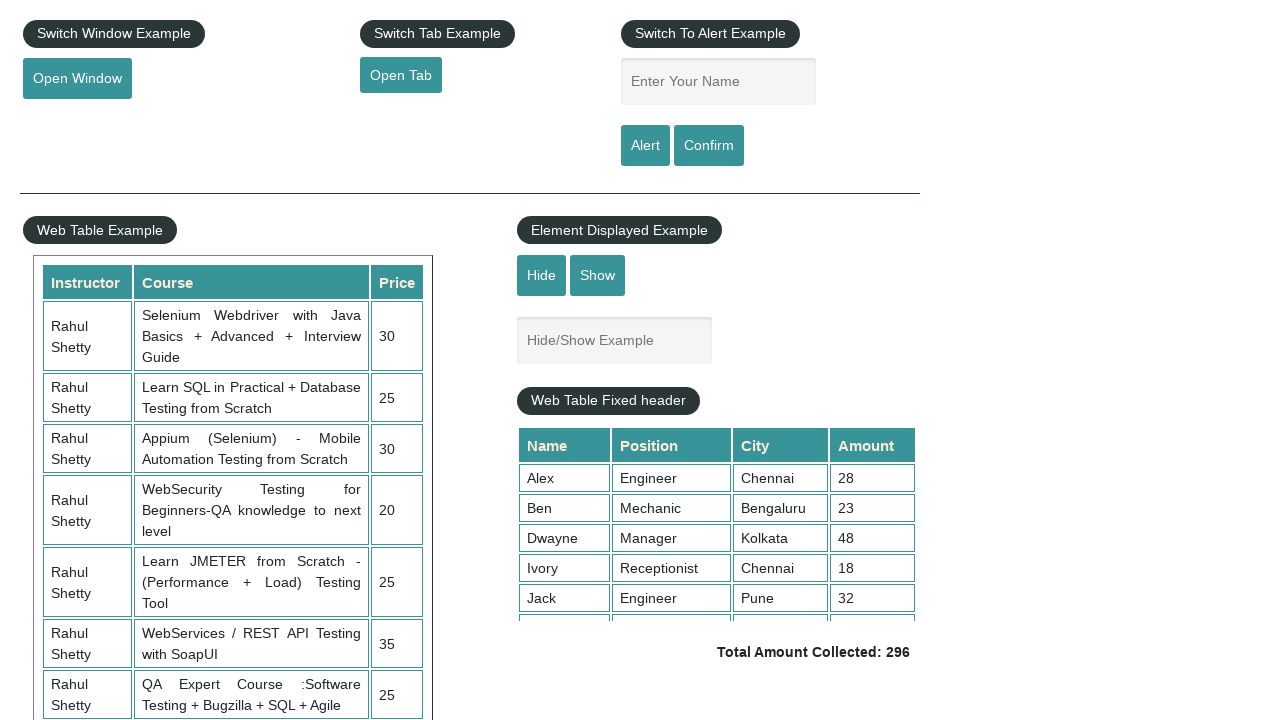

Scrolled fixed header table to bottom (scrollTop=5000)
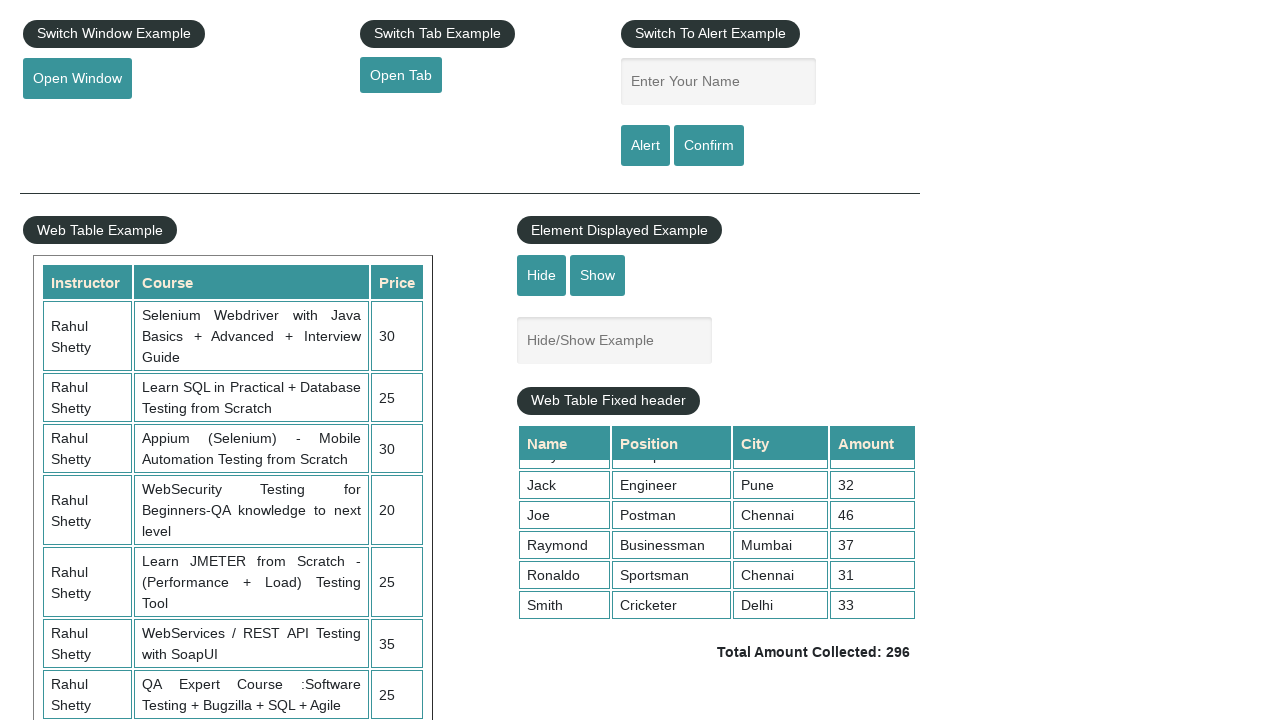

Retrieved all amount elements from table 4th column
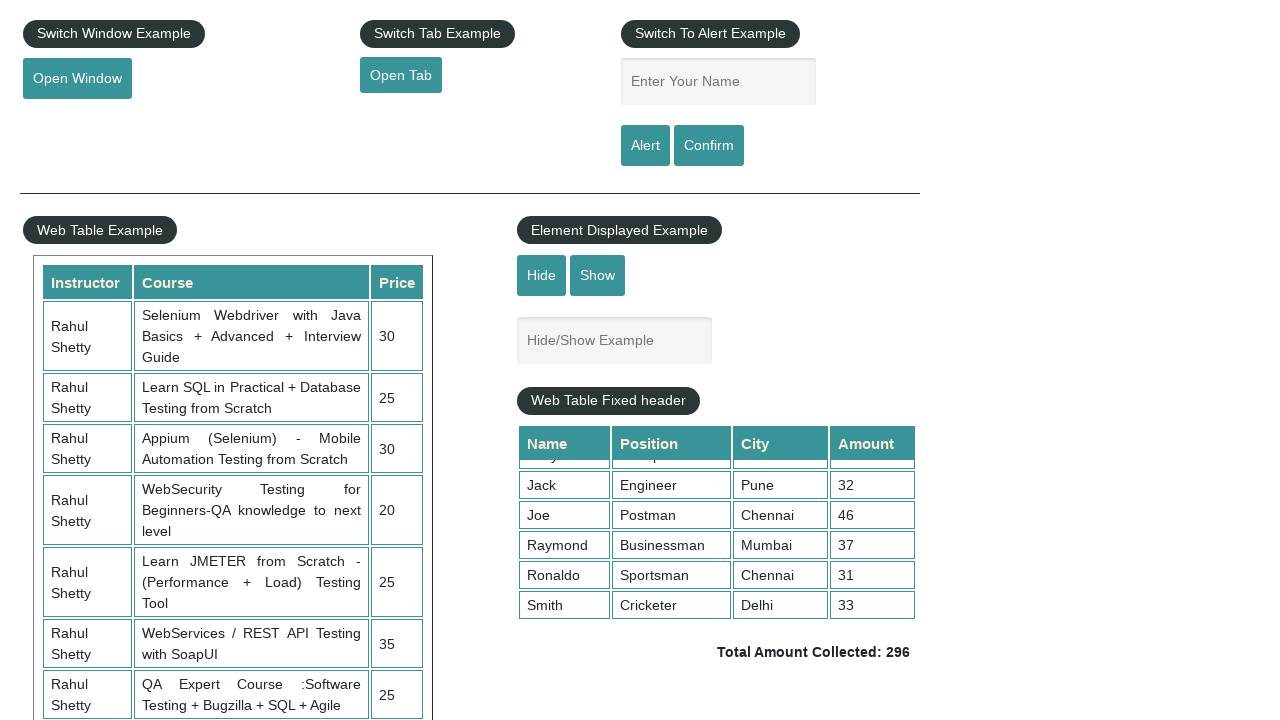

Calculated total sum from table column: 296
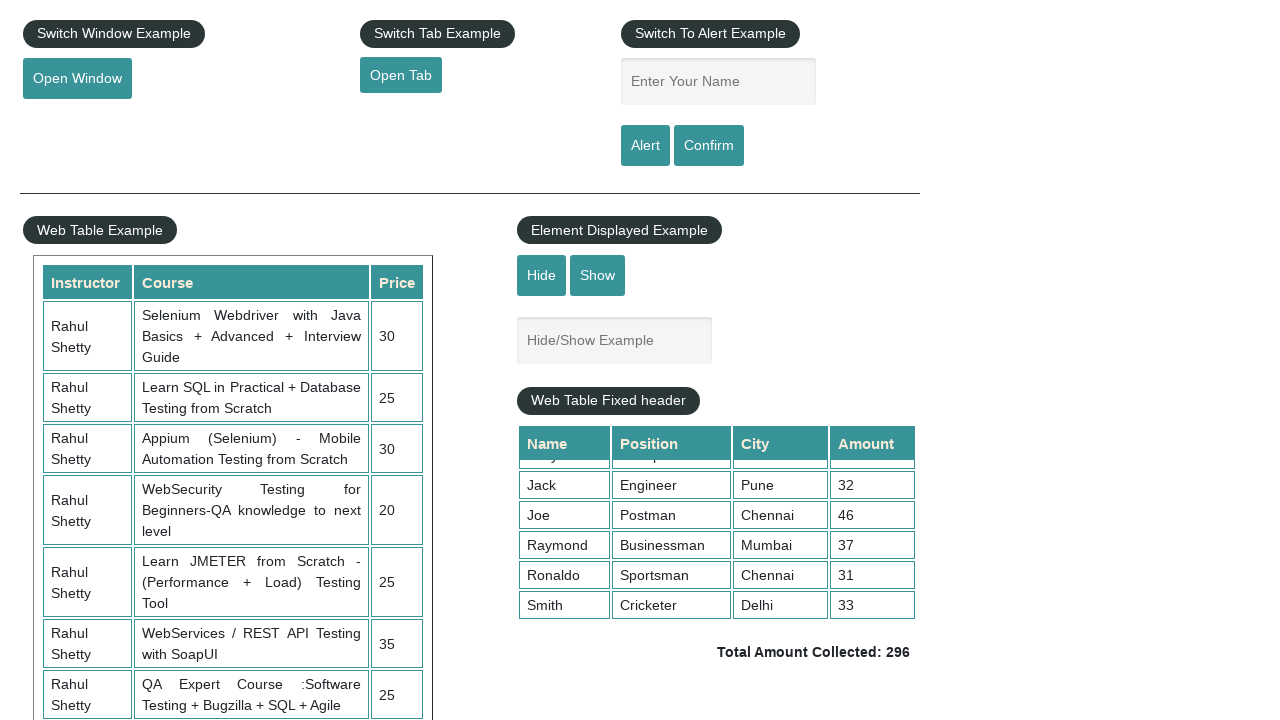

Retrieved displayed total amount from page
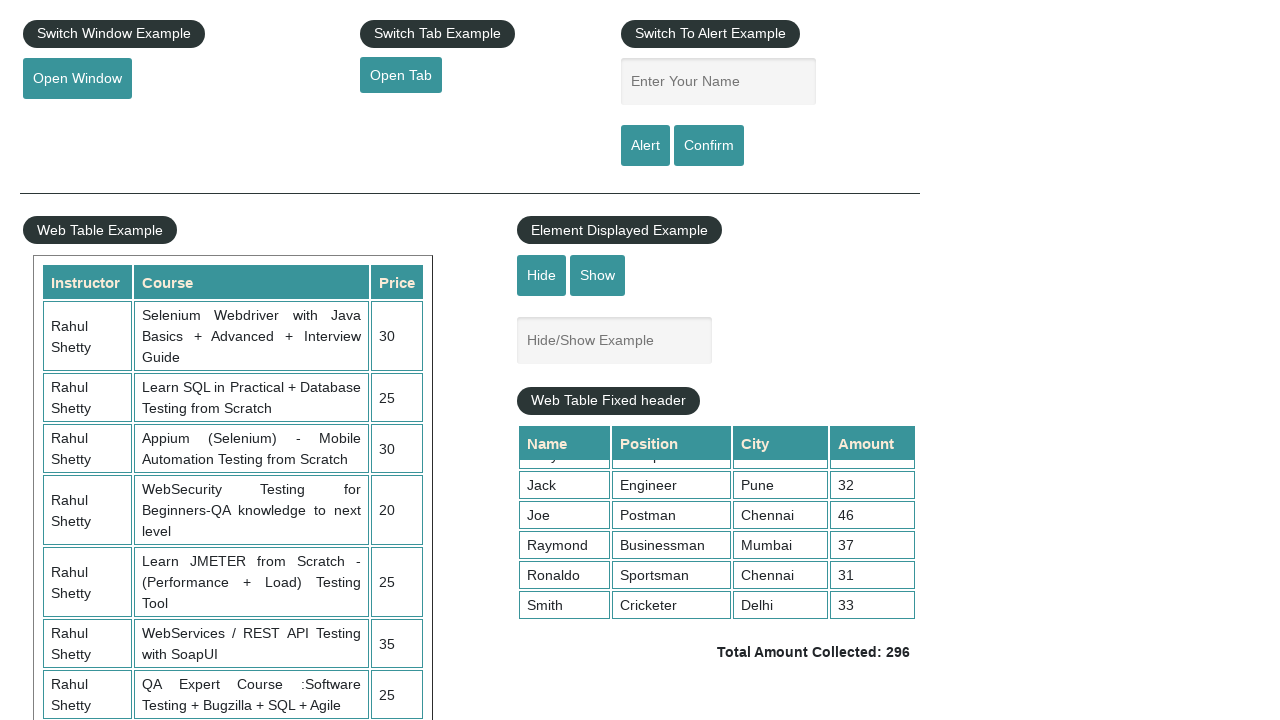

Parsed displayed sum from text: 296
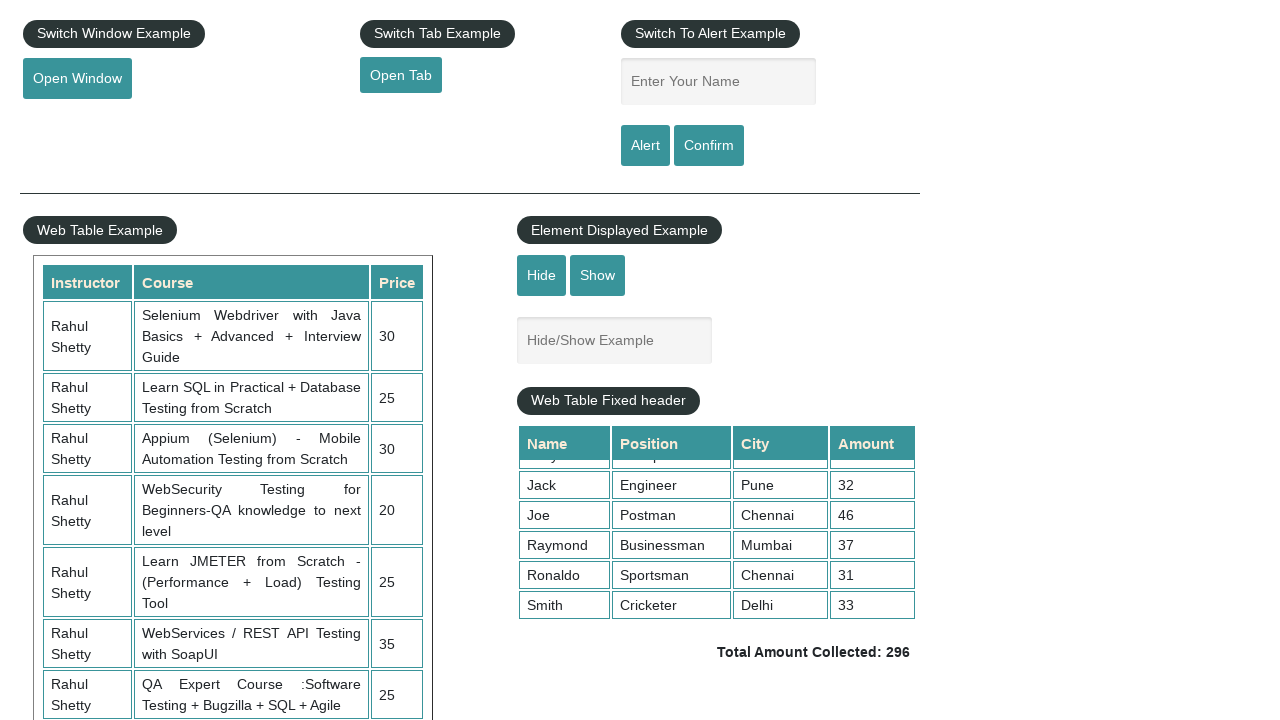

Verified calculated sum (296) matches displayed sum (296)
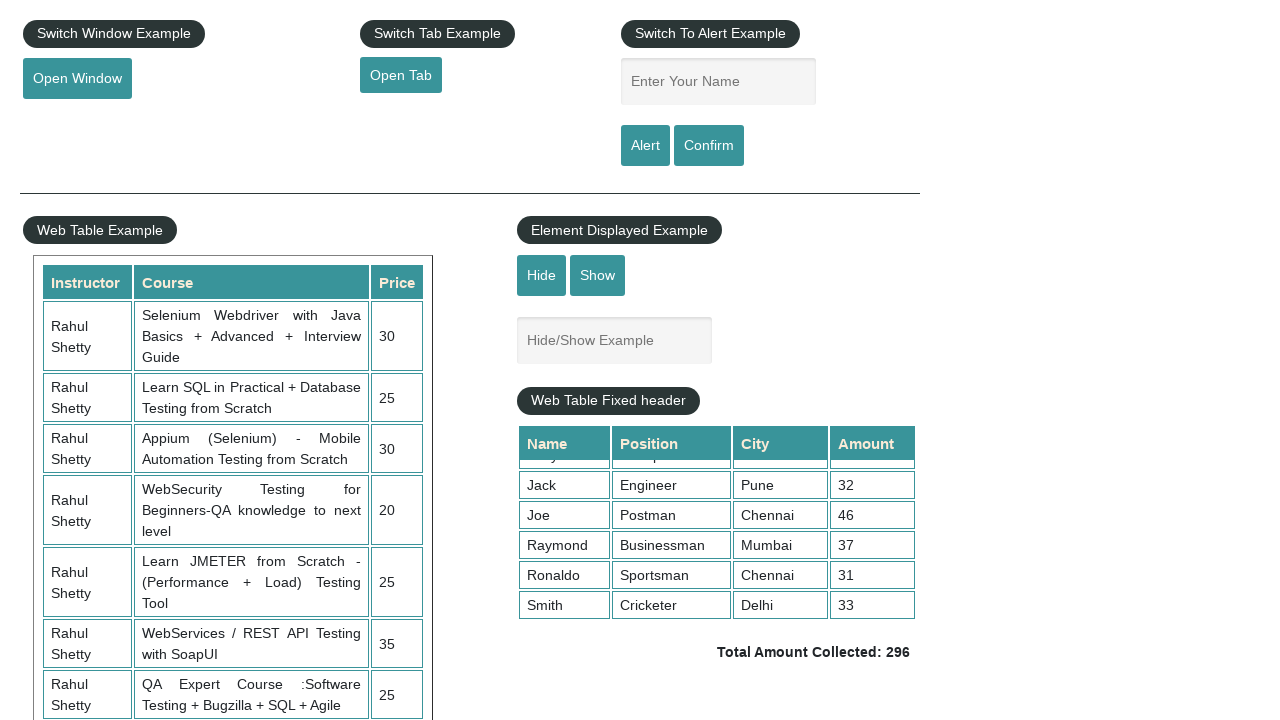

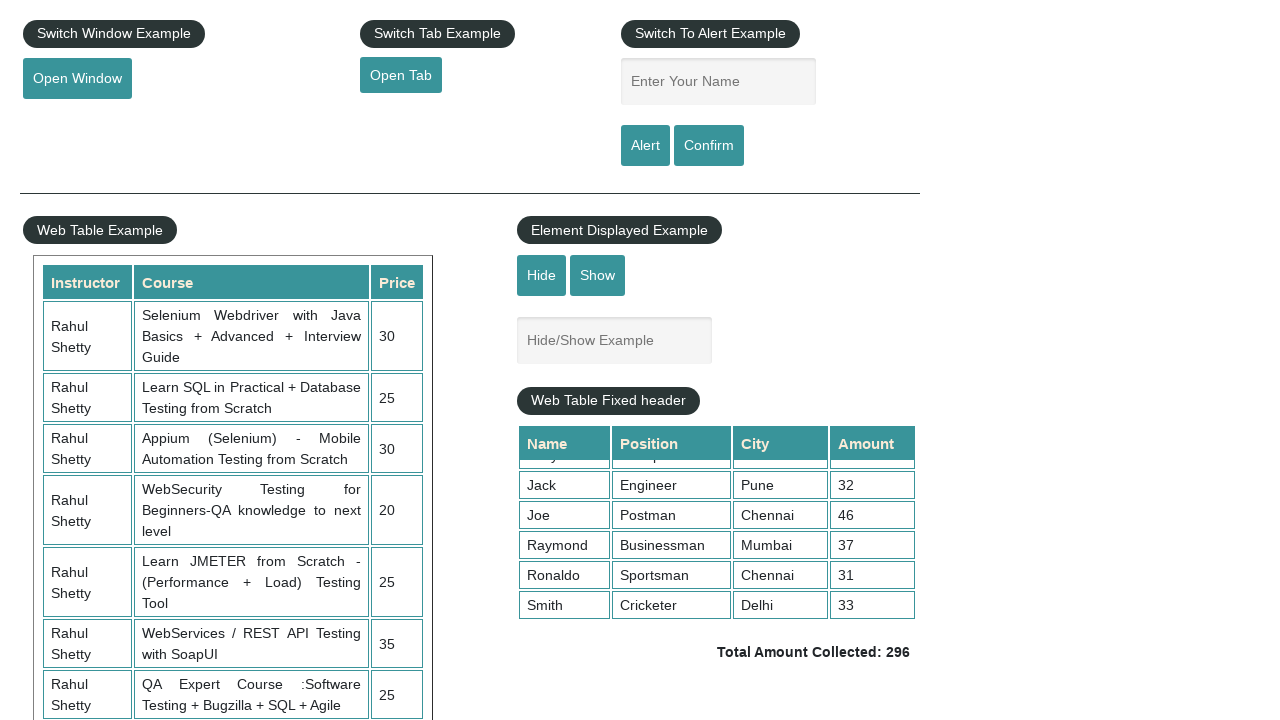